Tests the search functionality on Python.org by entering "abcd" as a search query and submitting the form

Starting URL: http://www.python.org

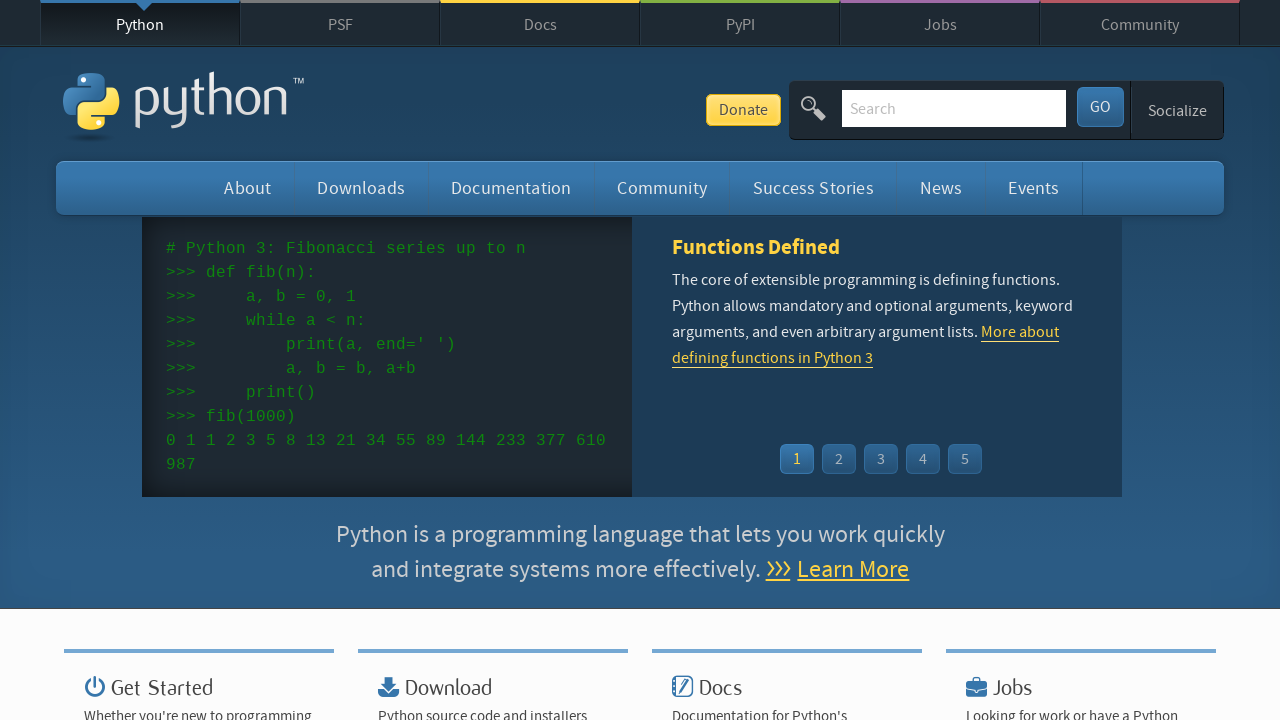

Filled search box with 'abcd' on input[name='q']
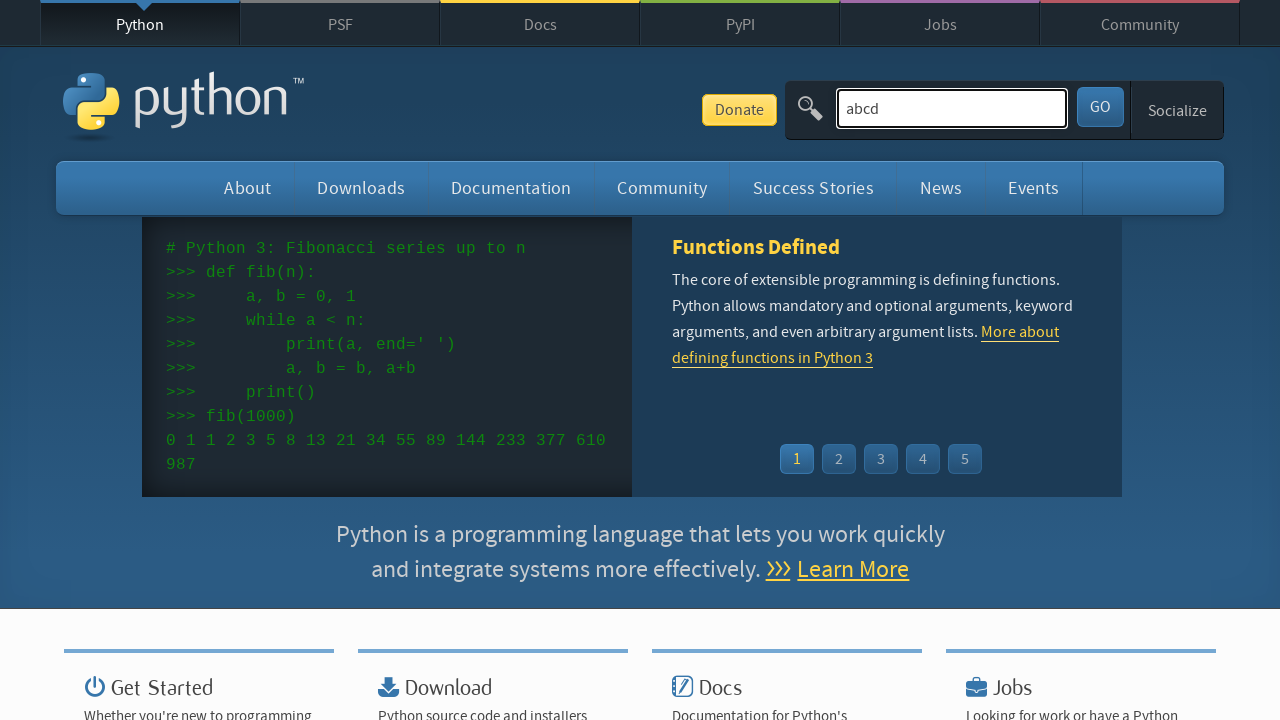

Pressed Enter to submit search form on input[name='q']
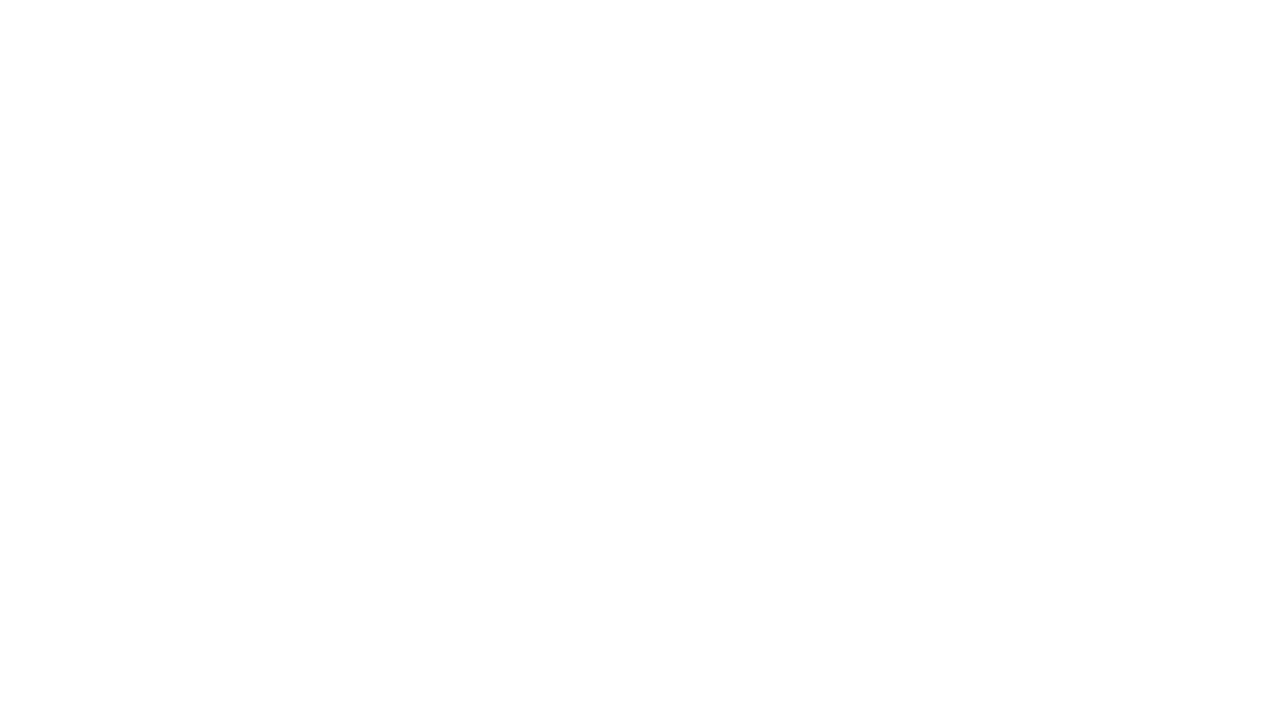

Search results page loaded
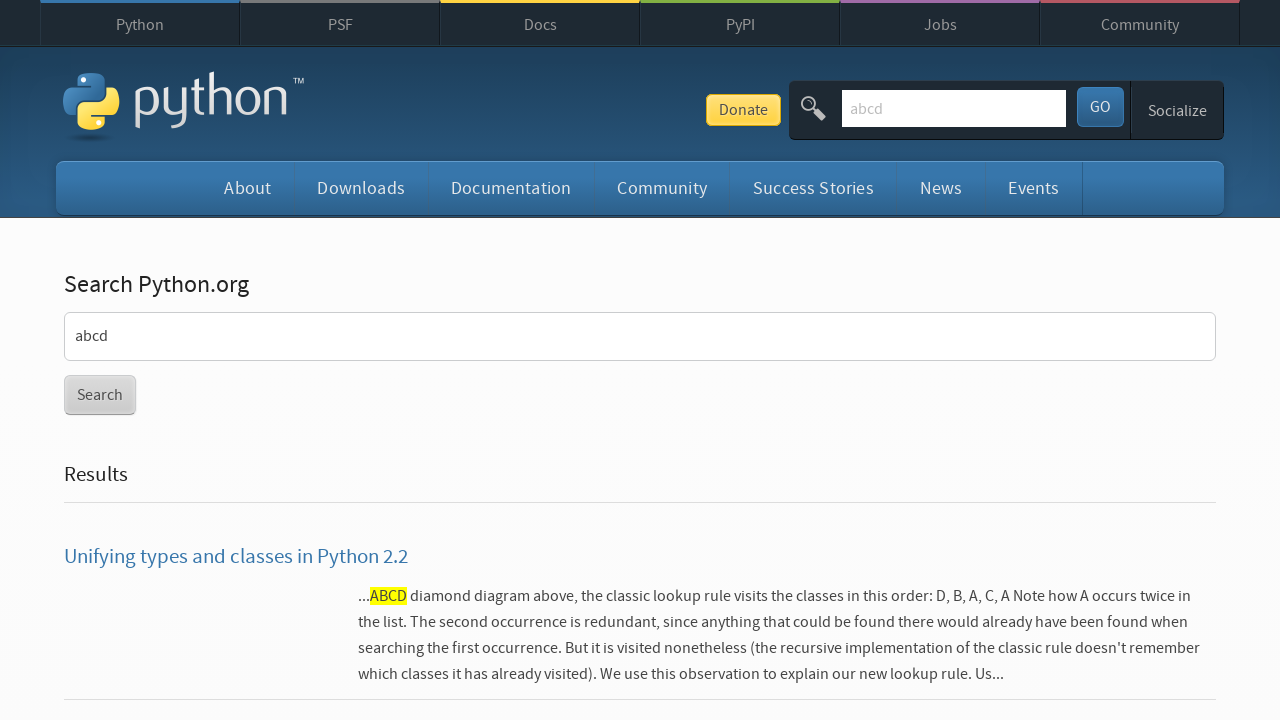

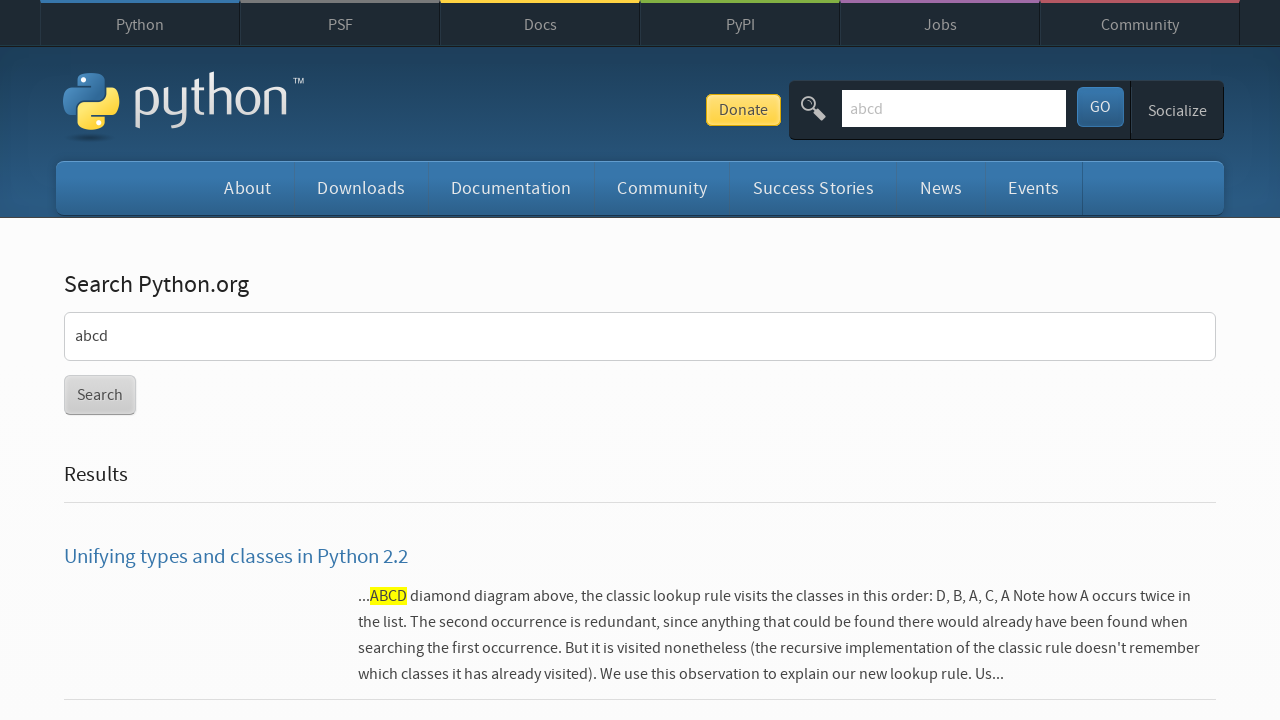